Tests clicking on an input element (checkbox) in a table row that contains "Helen Bennett" by using XPath sibling traversal to locate the input element.

Starting URL: https://www.hyrtutorials.com/p/add-padding-to-containers.html

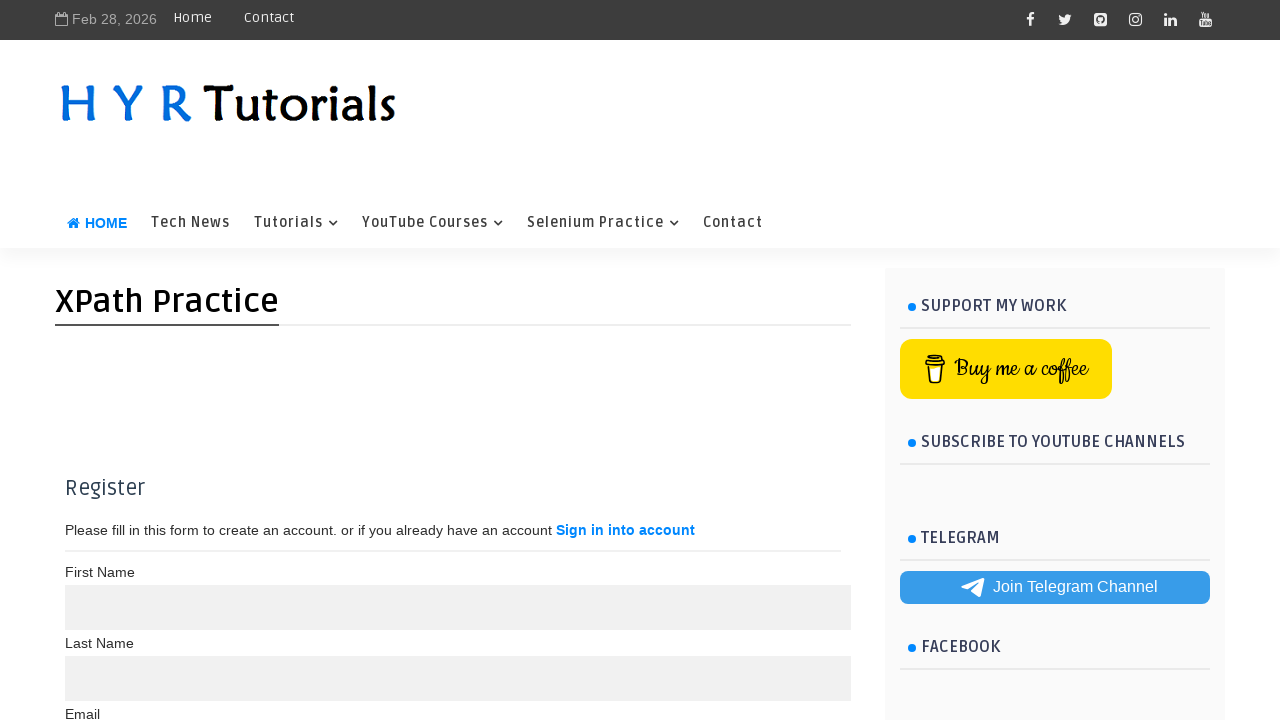

Navigated to the test page
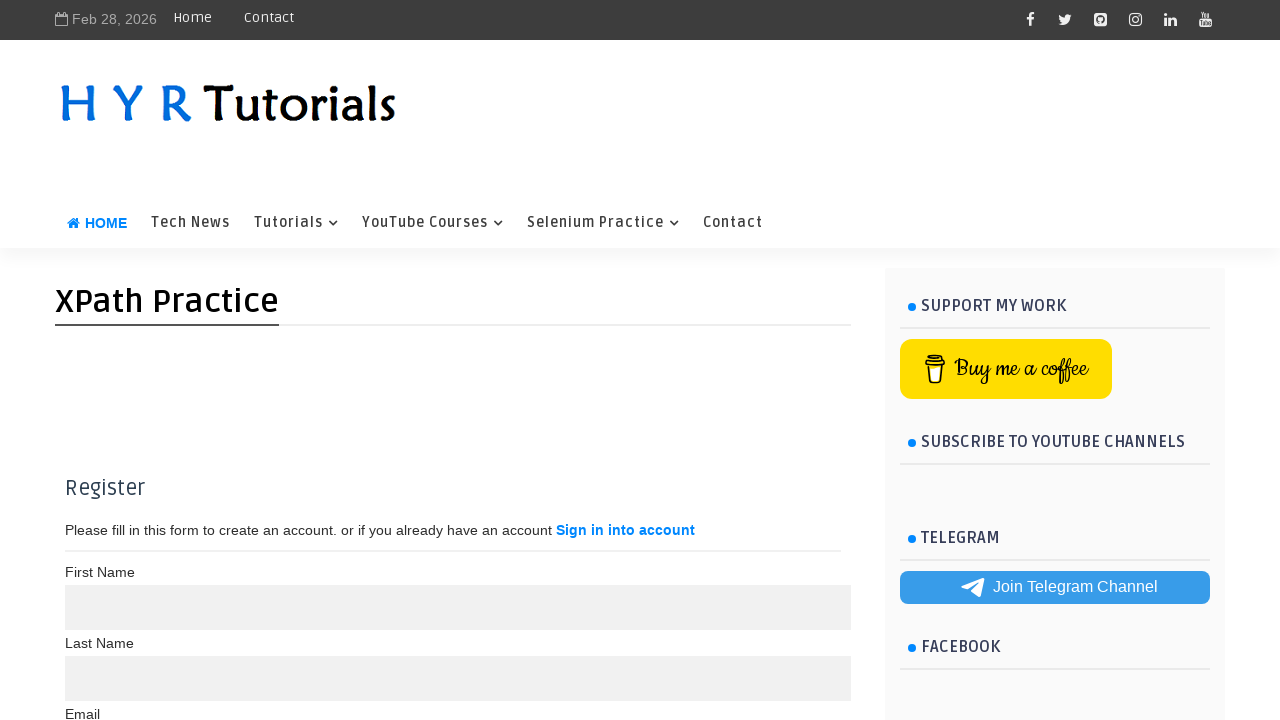

Clicked checkbox input in table row containing Helen Bennett at (84, 528) on xpath=//td[text()='Helen Bennett']//preceding-sibling::td/child::input
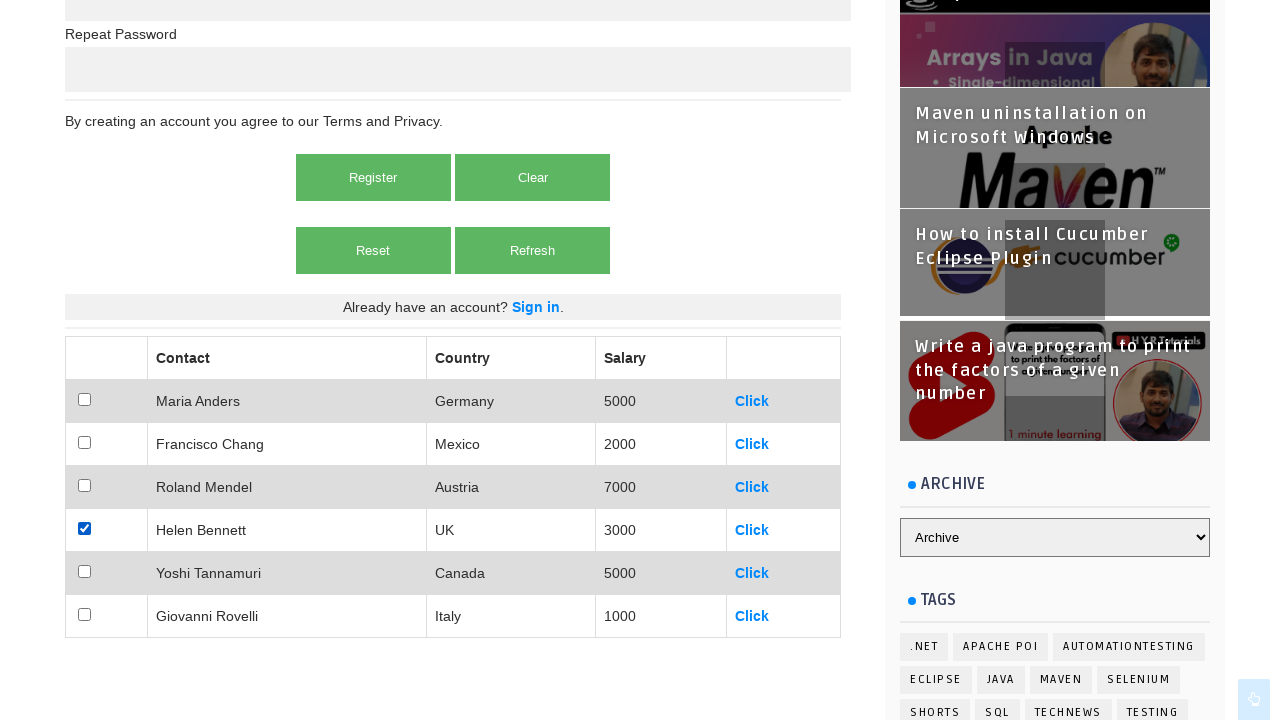

Waited 1000ms for action to complete
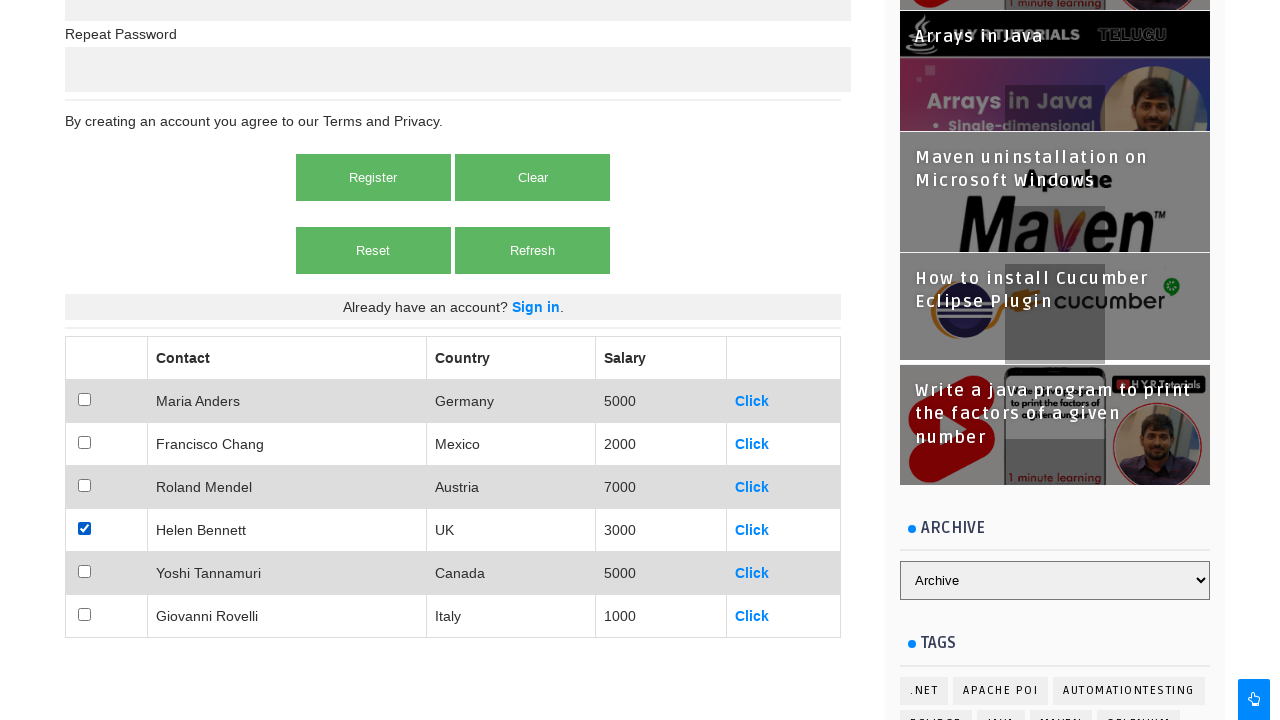

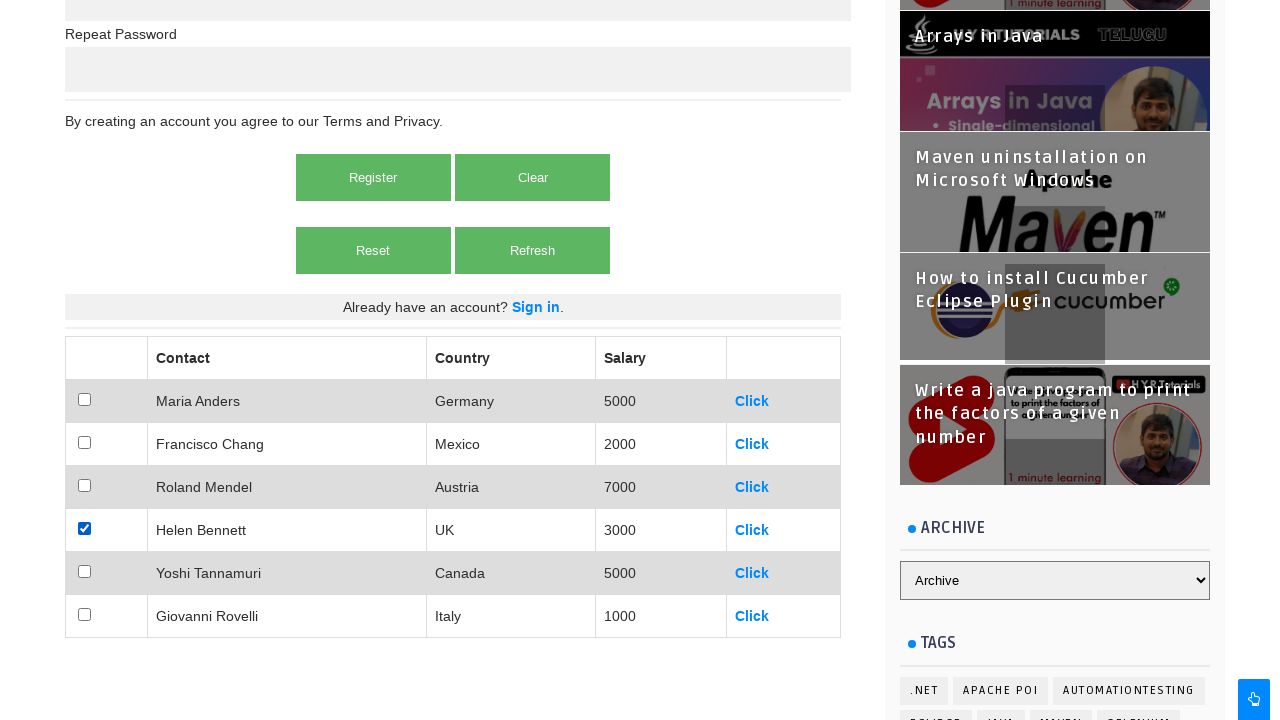